Navigates to an automation practice page, scrolls to the web table example section, and verifies that the table with course and price data is displayed

Starting URL: https://rahulshettyacademy.com/AutomationPractice/

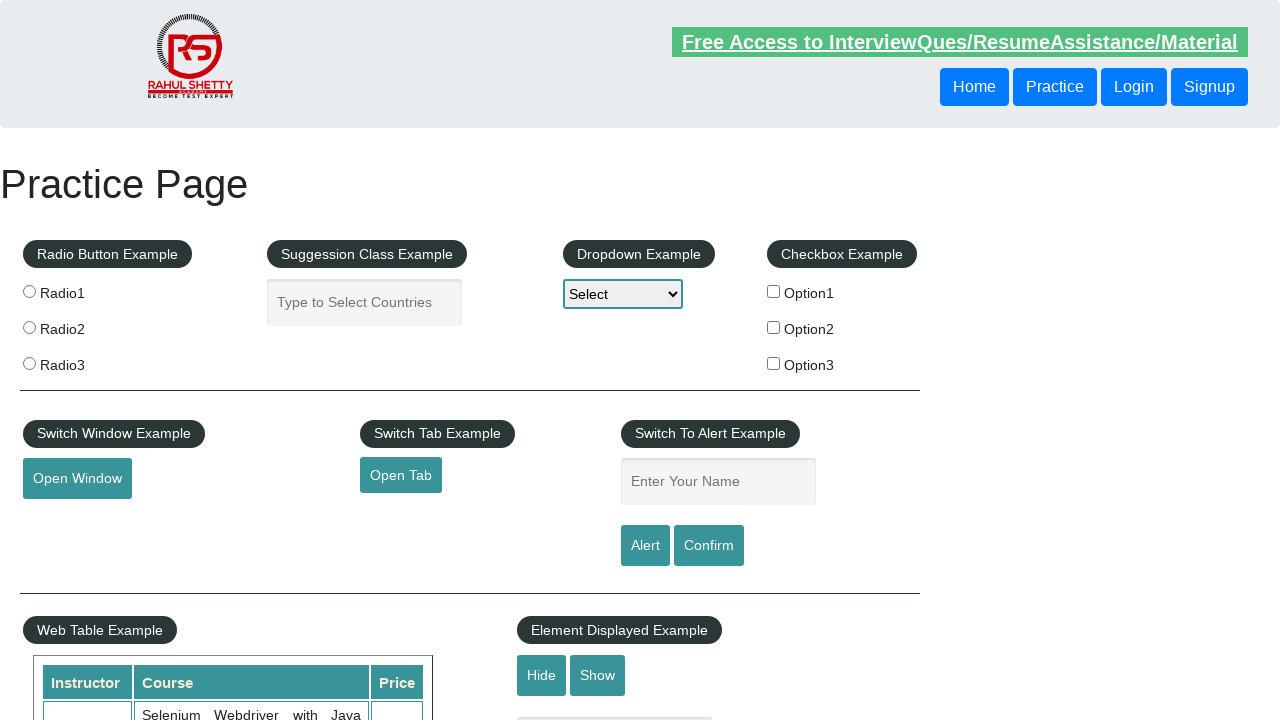

Scrolled to Web Table Example section
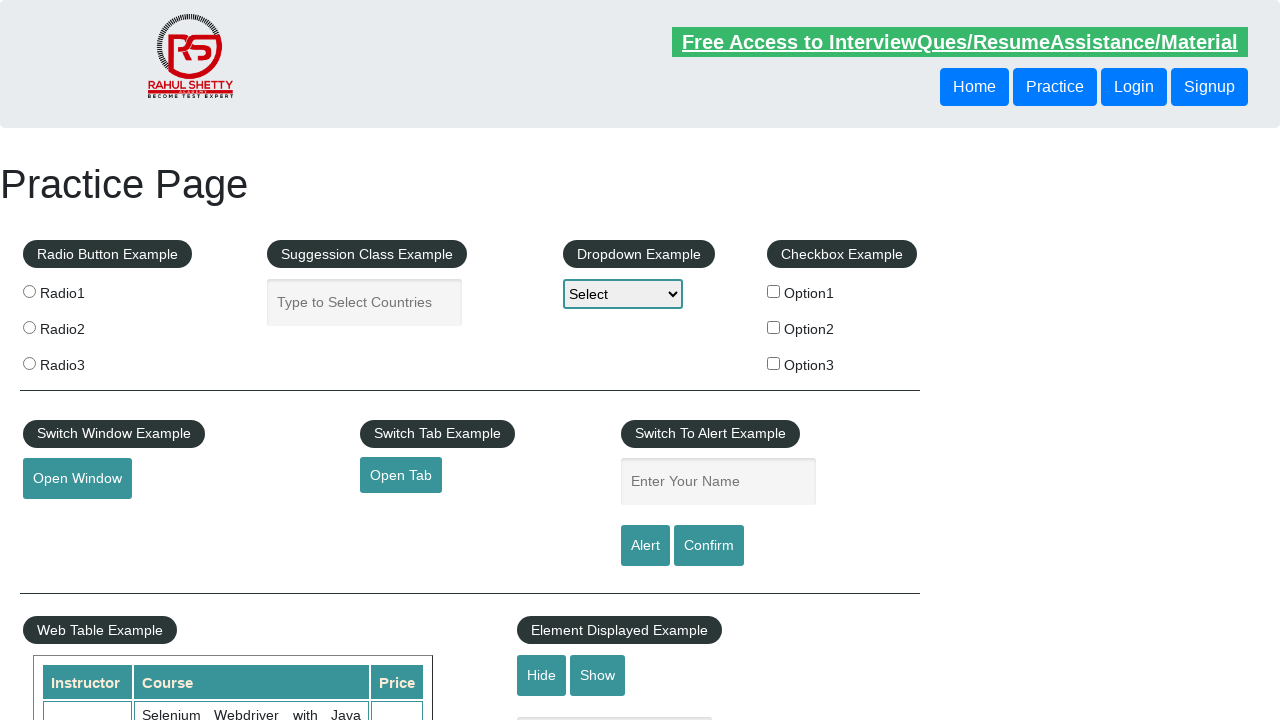

Verified table course column elements are present
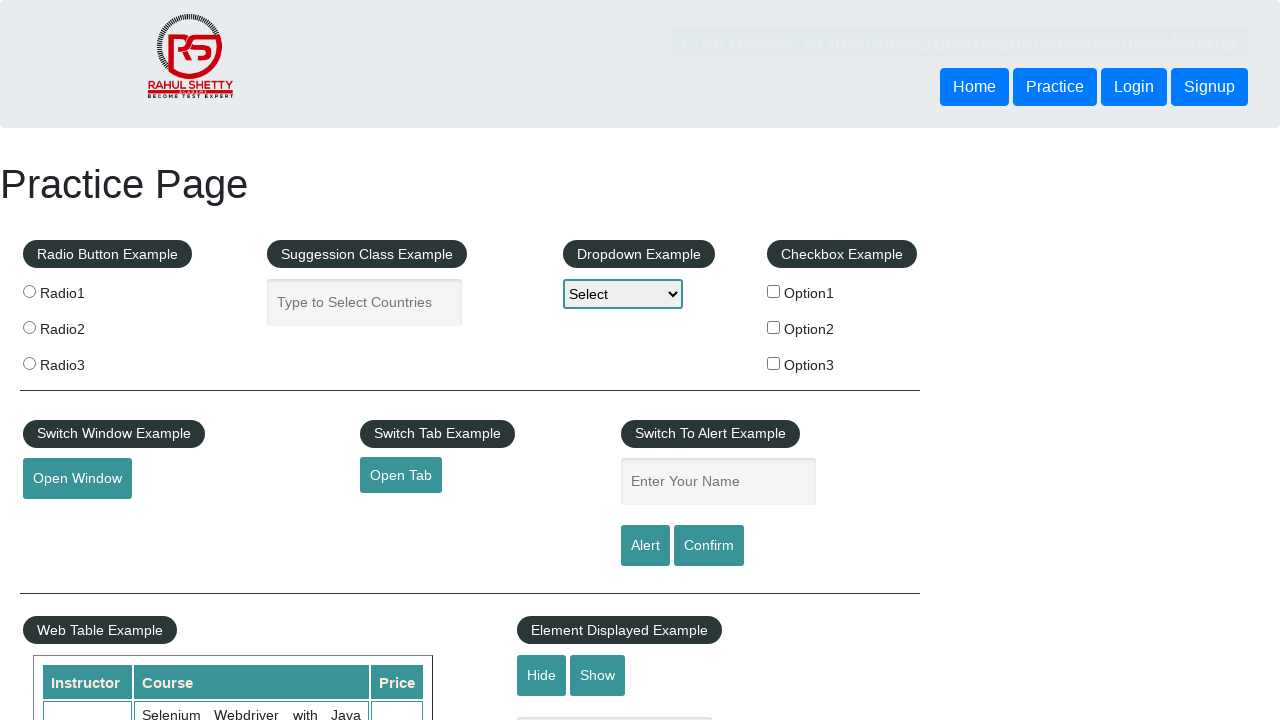

Verified table price column elements are present
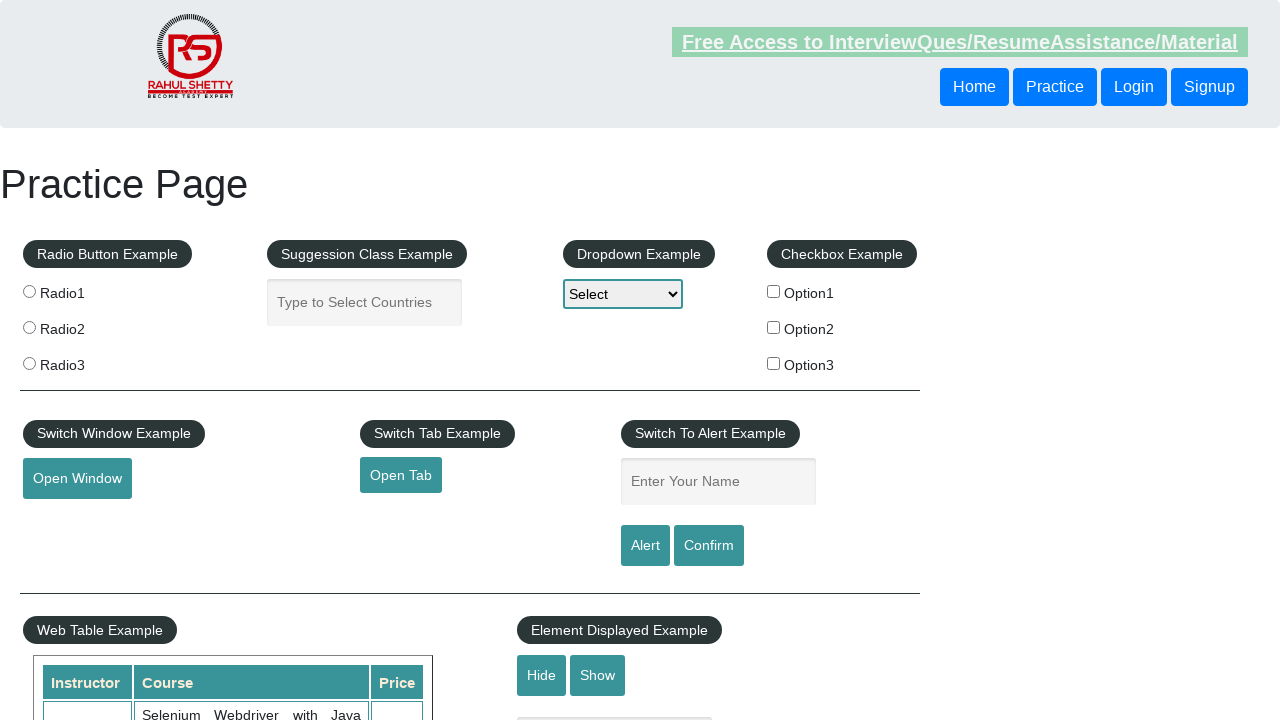

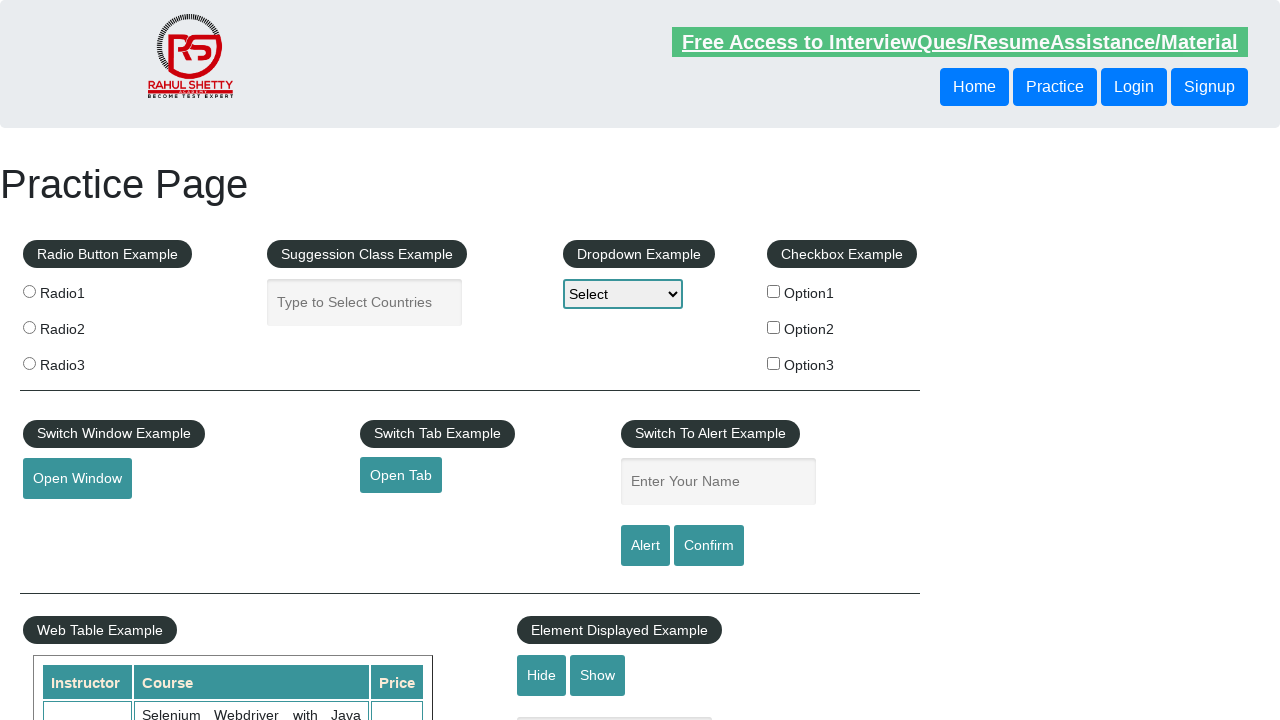